Navigates to the dukodu.id homepage

Starting URL: https://dukodu.id

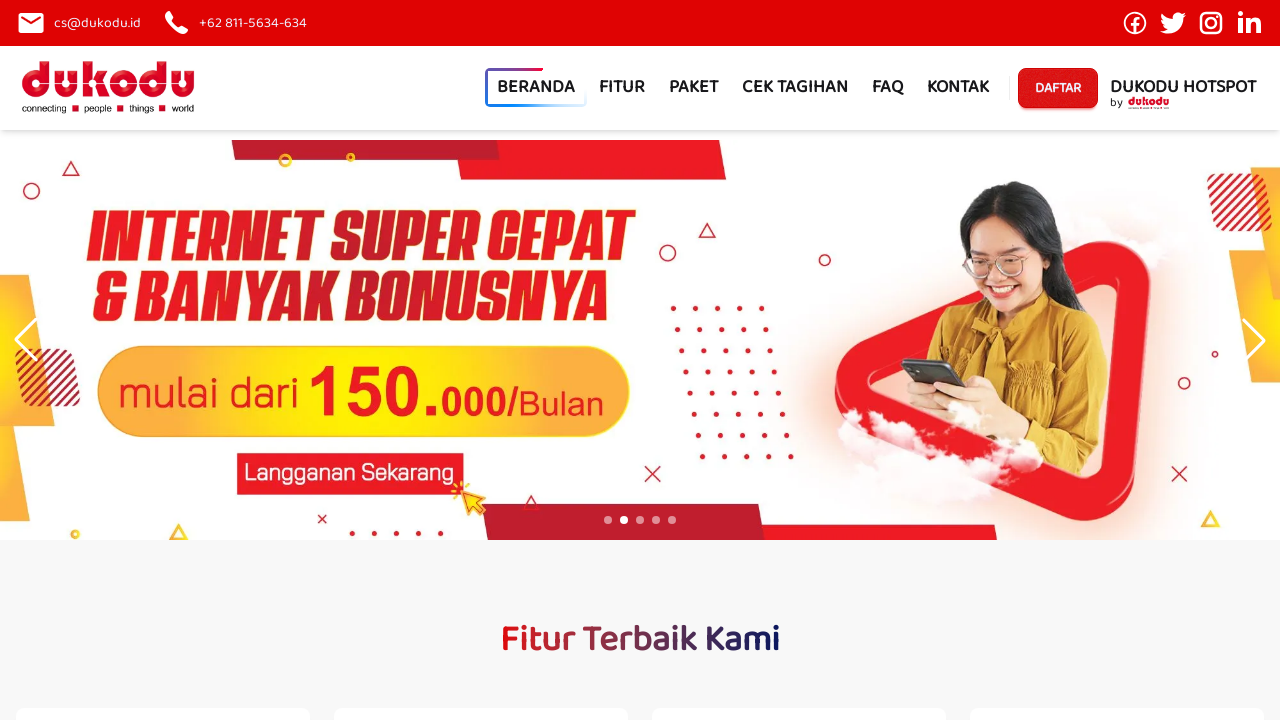

Waited for dukodu.id homepage to fully load (domcontentloaded)
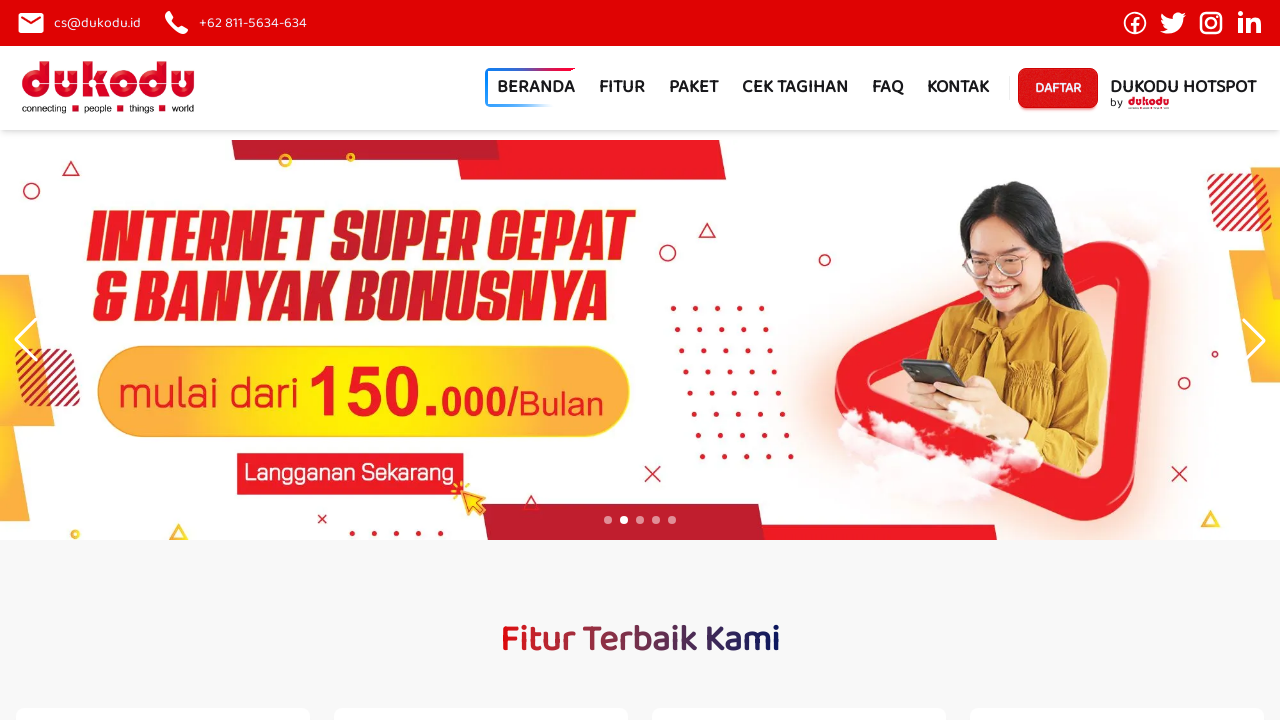

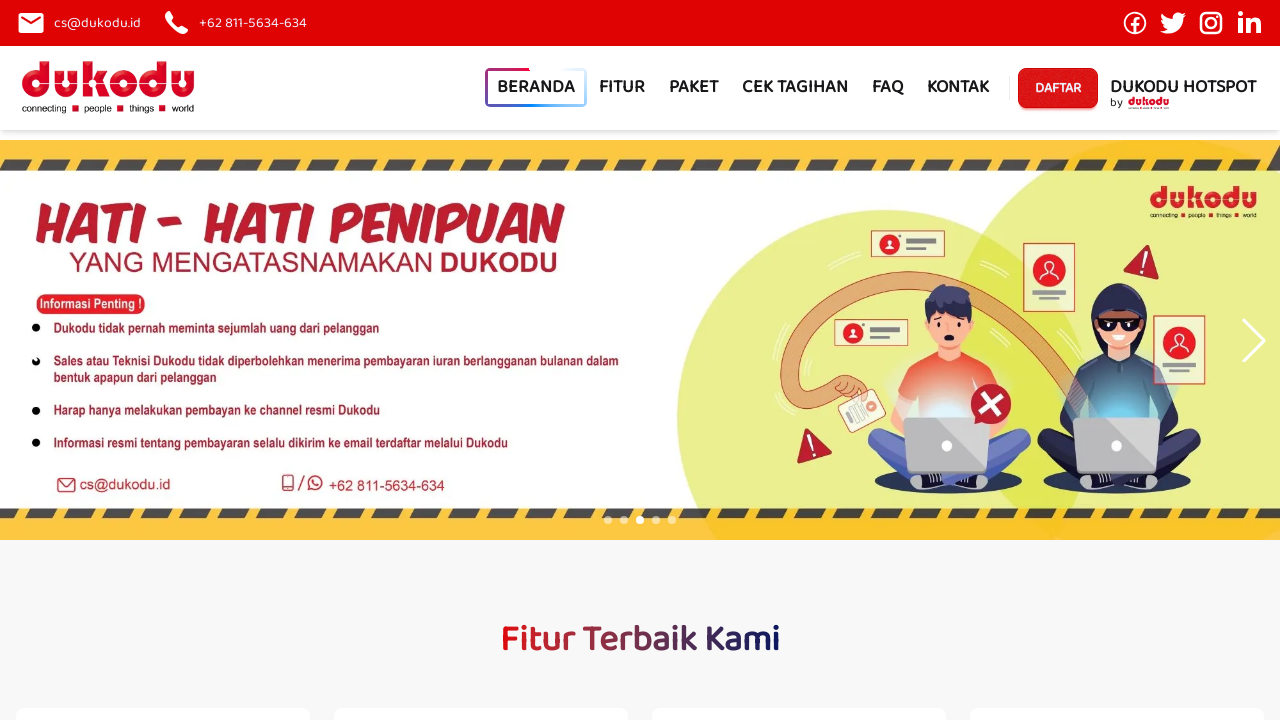